Tests a contact page by verifying the logo image is displayed and filling in an email address in the contact form

Starting URL: https://mycollection.myfundingportal.co.uk/ptx-contact

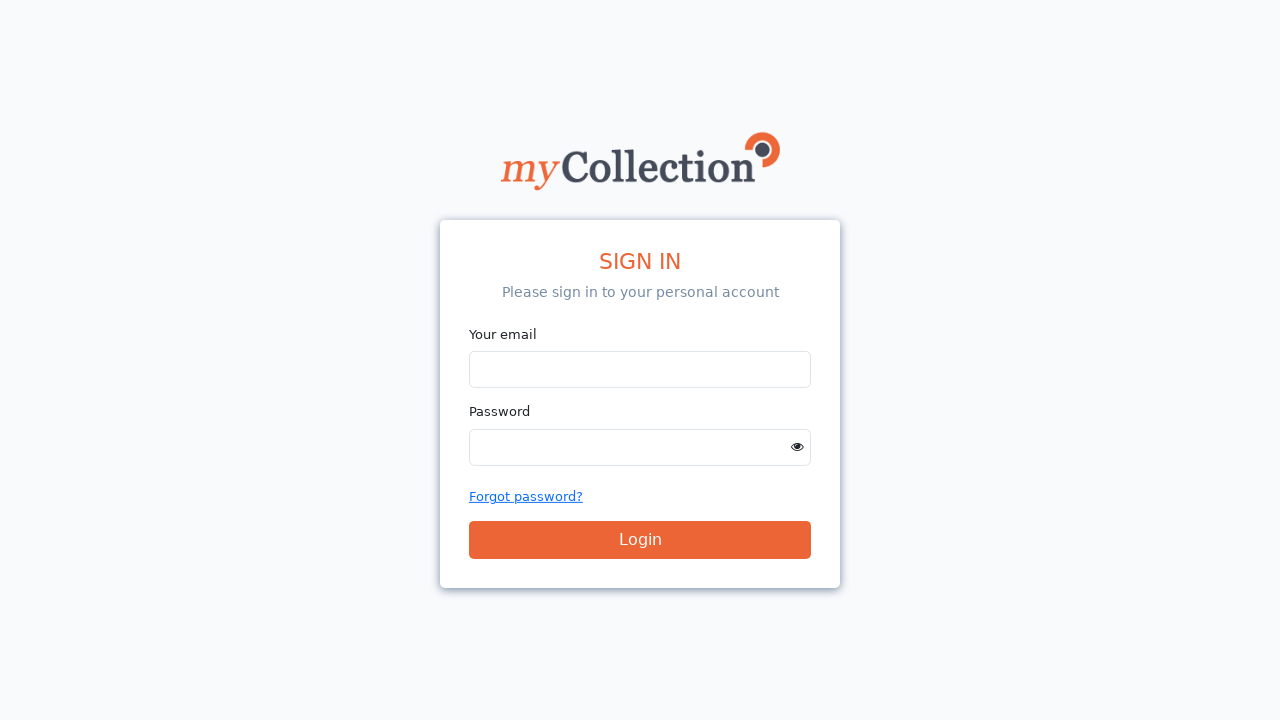

Waited for myCollection logo image to be present in the DOM
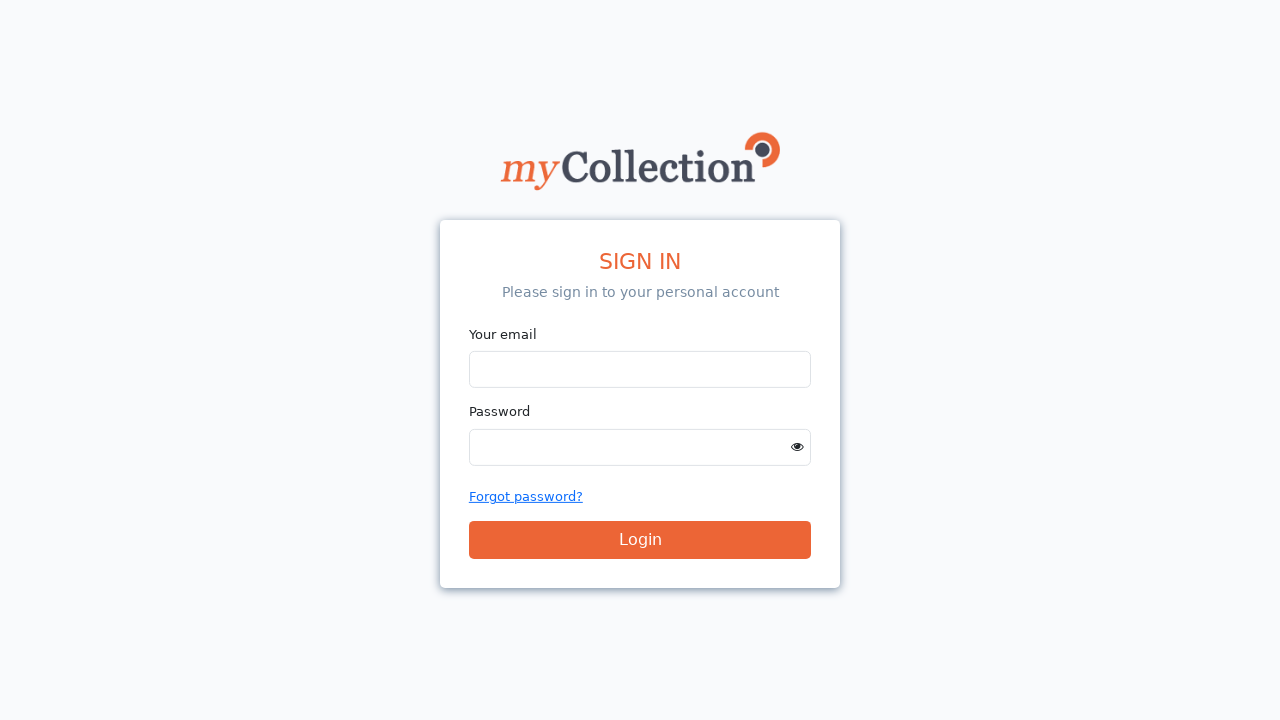

Located myCollection logo image element
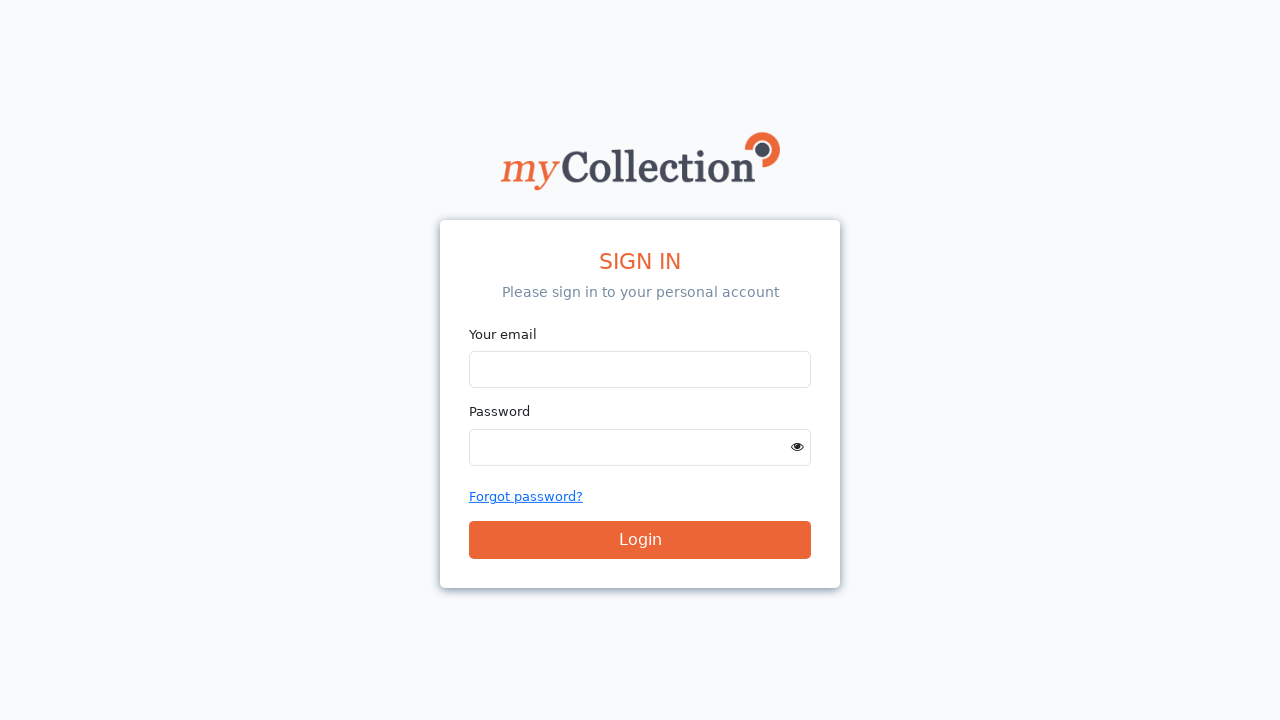

Verified myCollection logo image is visible
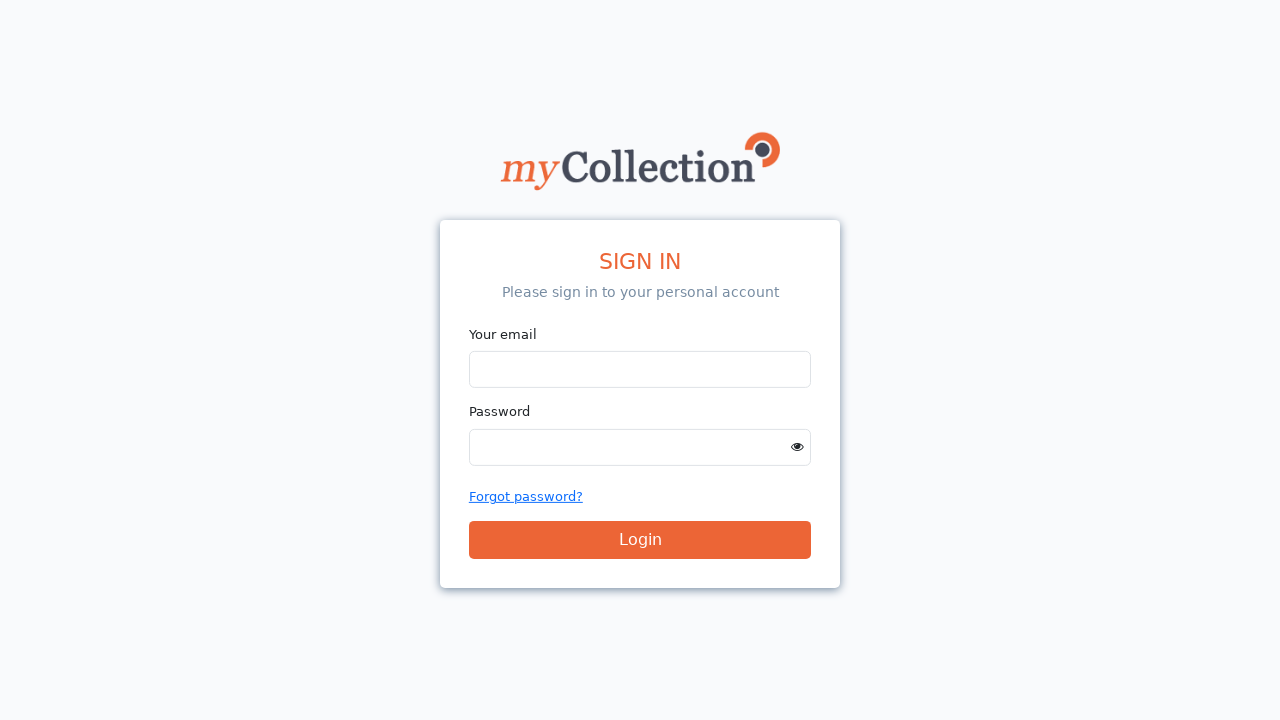

Filled email field with 'contact.test@example.com' in the contact form on input#email
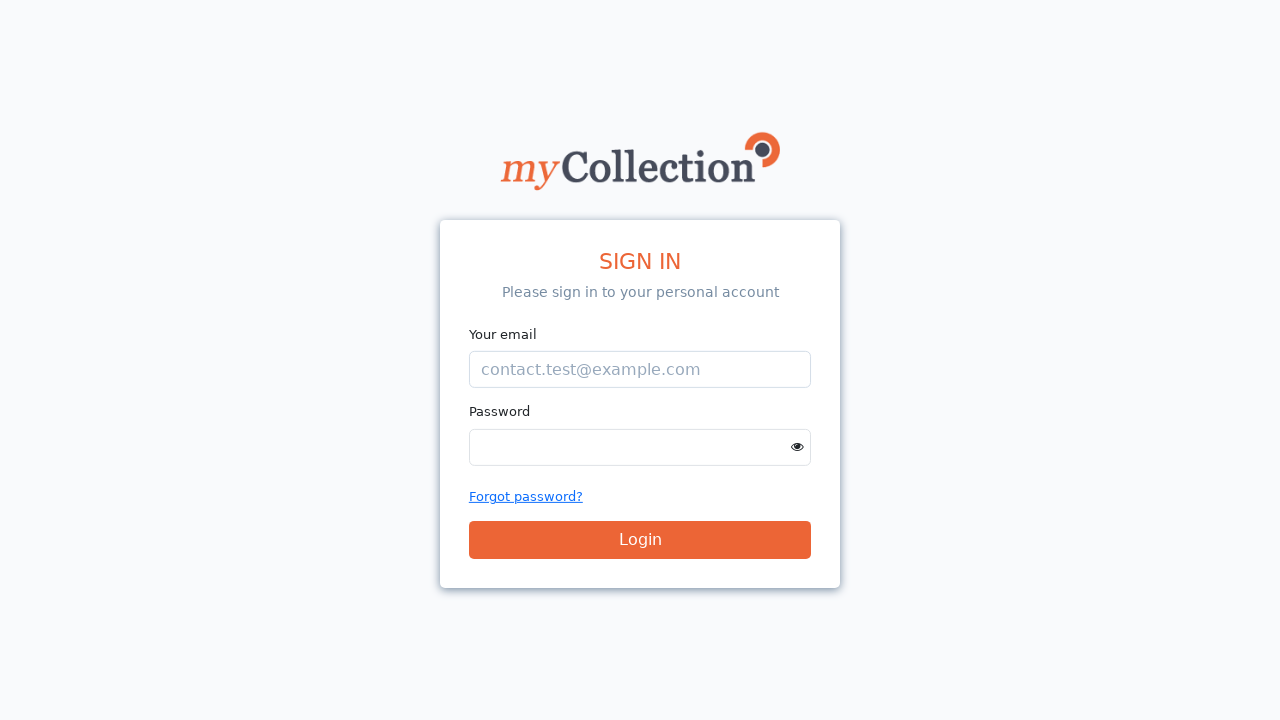

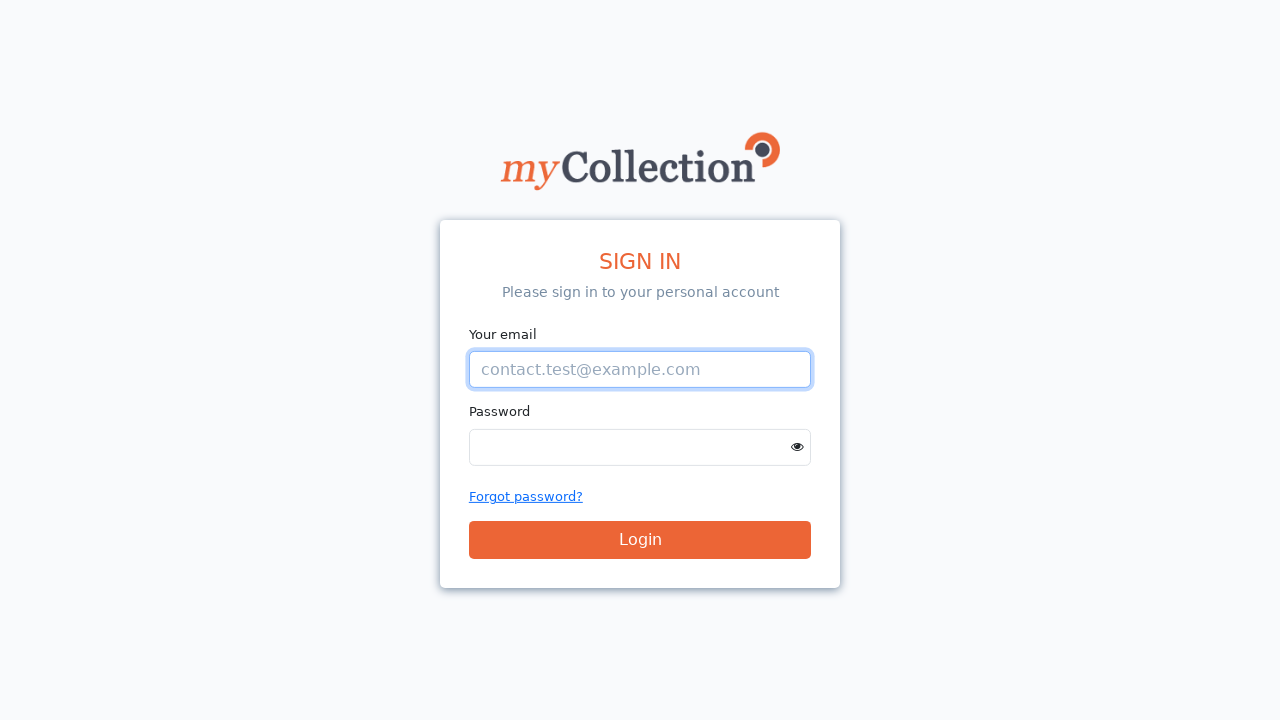